Tests that pressing Escape cancels edits to a todo item

Starting URL: https://demo.playwright.dev/todomvc

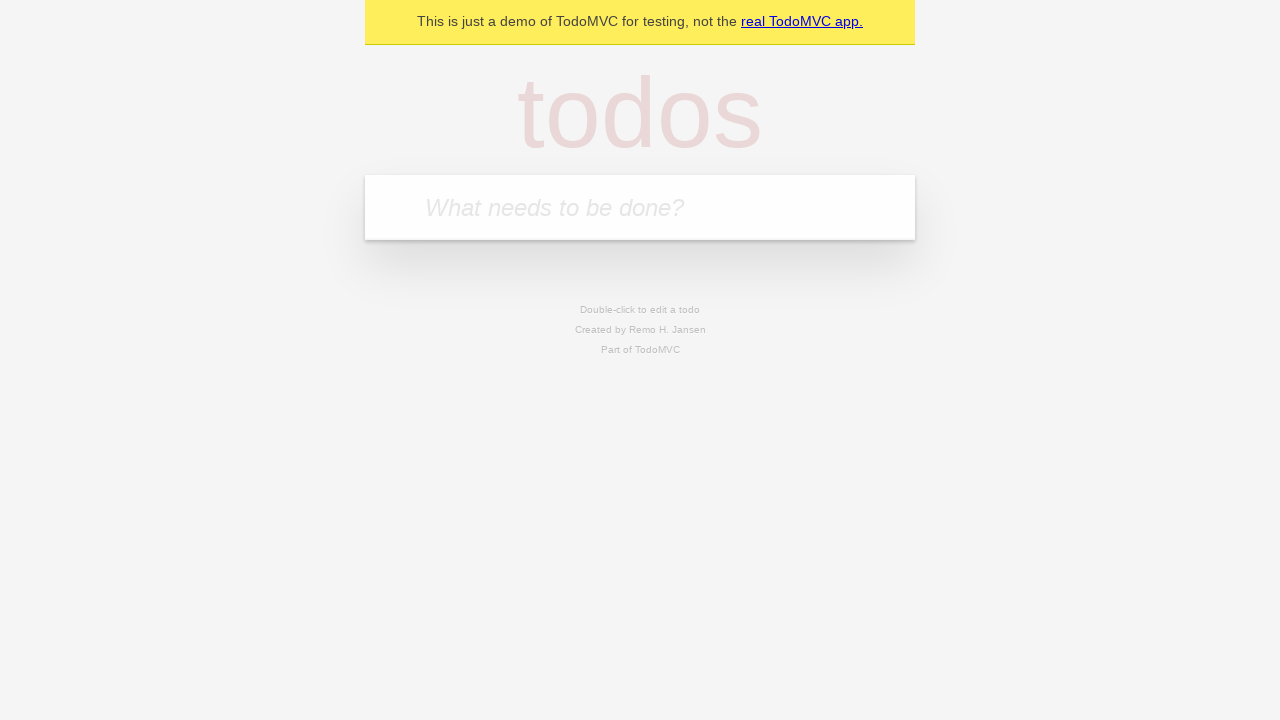

Filled input field with 'buy some cheese' on internal:attr=[placeholder="What needs to be done?"i]
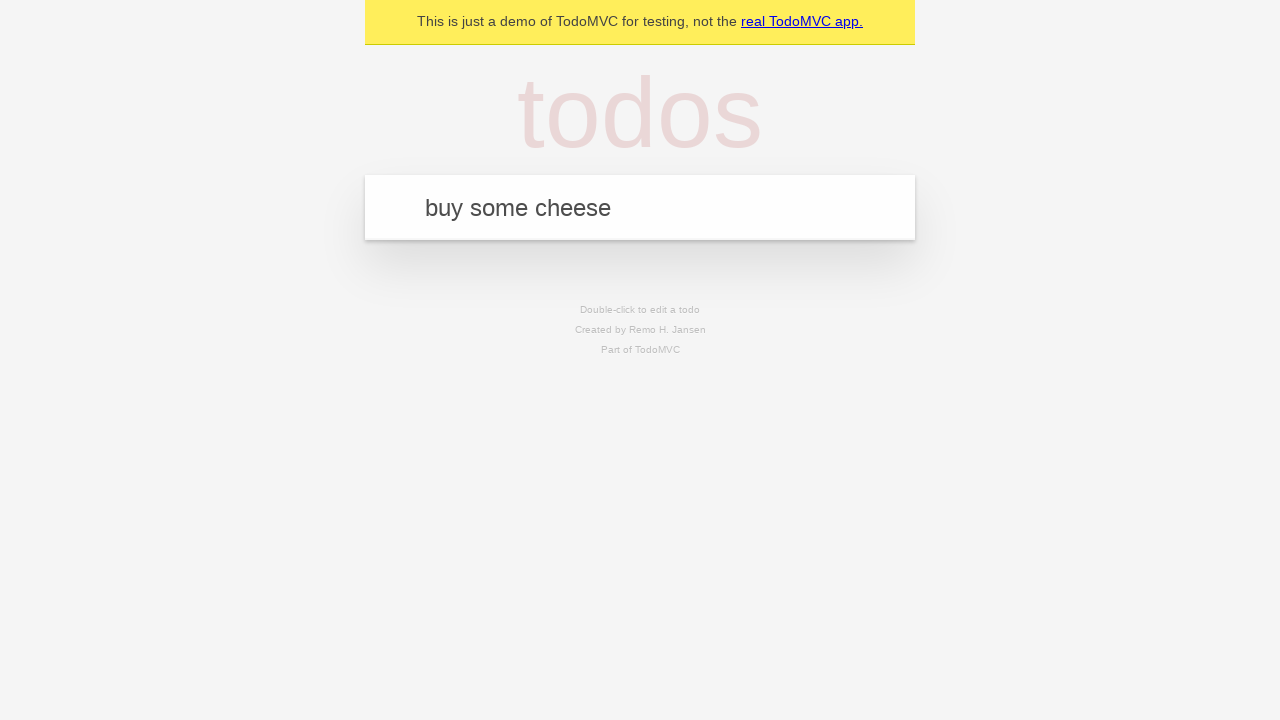

Pressed Enter to create first todo on internal:attr=[placeholder="What needs to be done?"i]
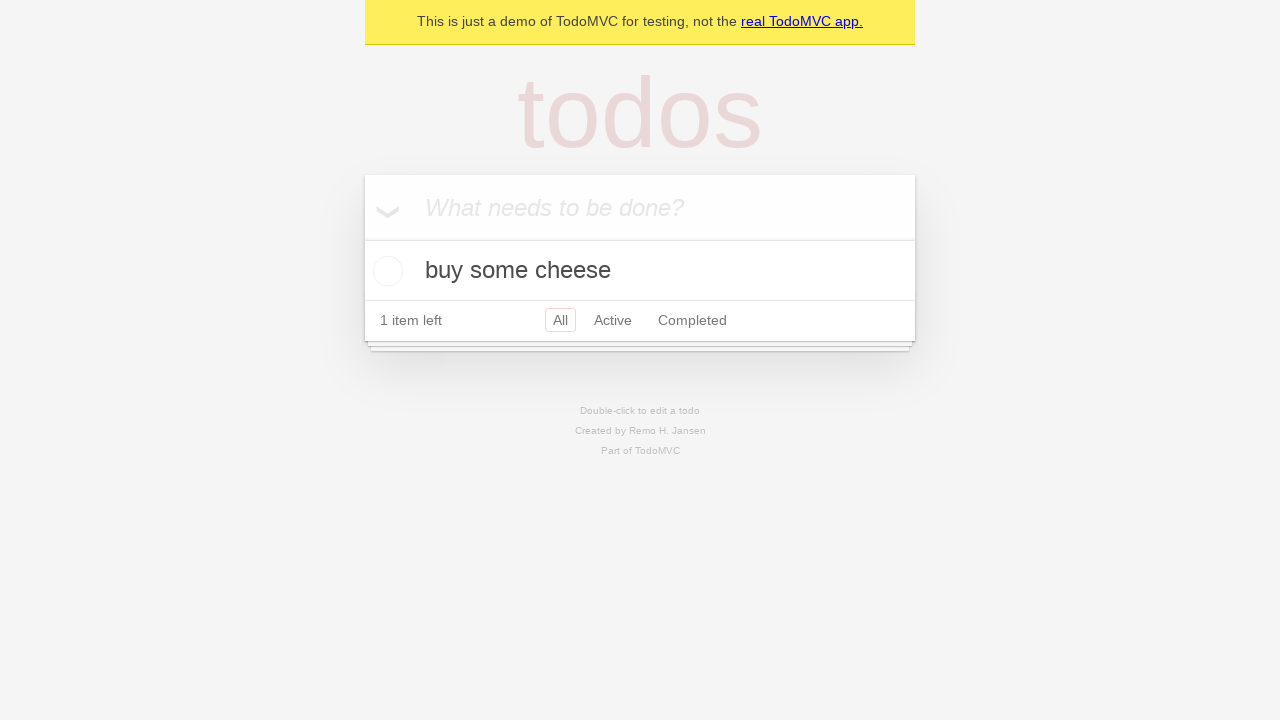

Filled input field with 'feed the cat' on internal:attr=[placeholder="What needs to be done?"i]
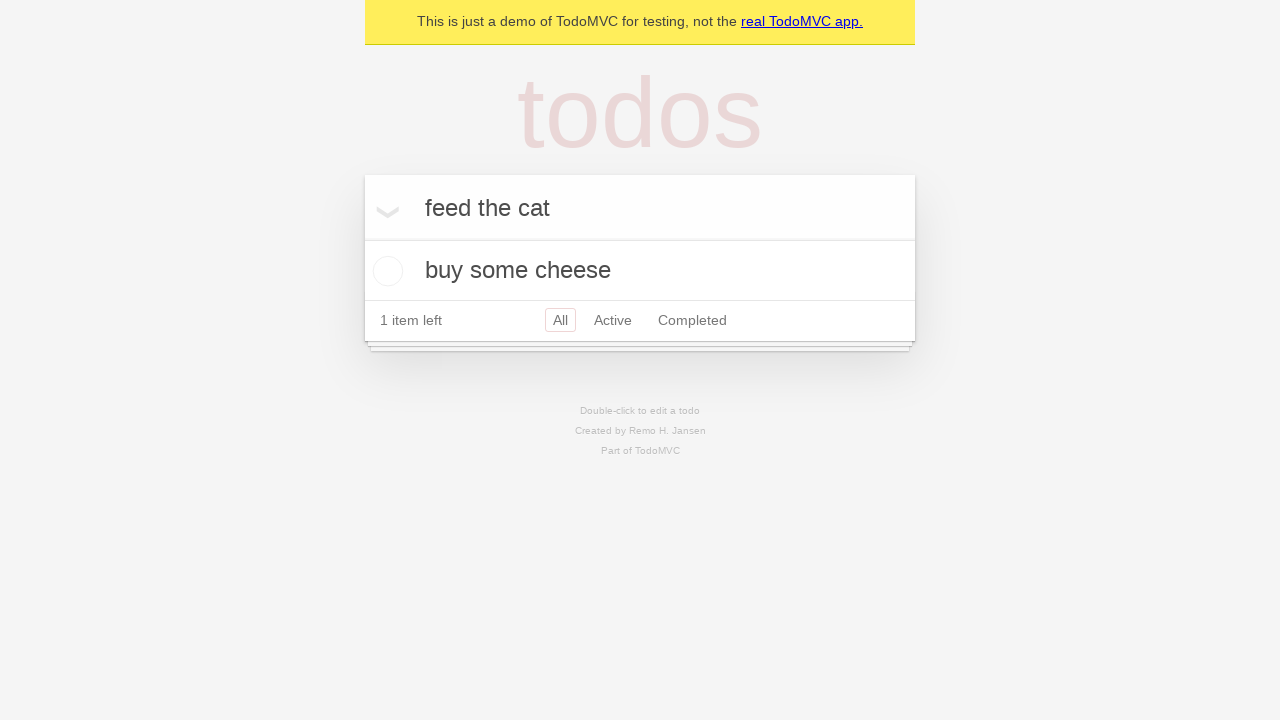

Pressed Enter to create second todo on internal:attr=[placeholder="What needs to be done?"i]
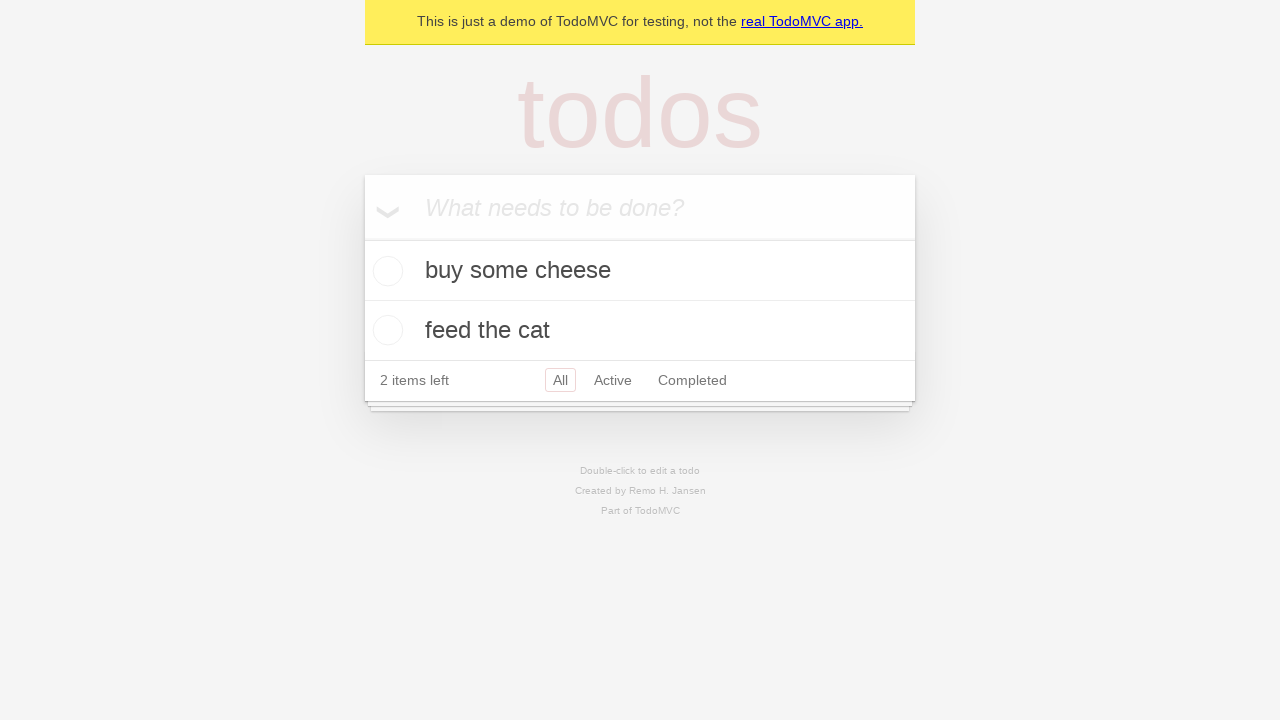

Filled input field with 'book a doctors appointment' on internal:attr=[placeholder="What needs to be done?"i]
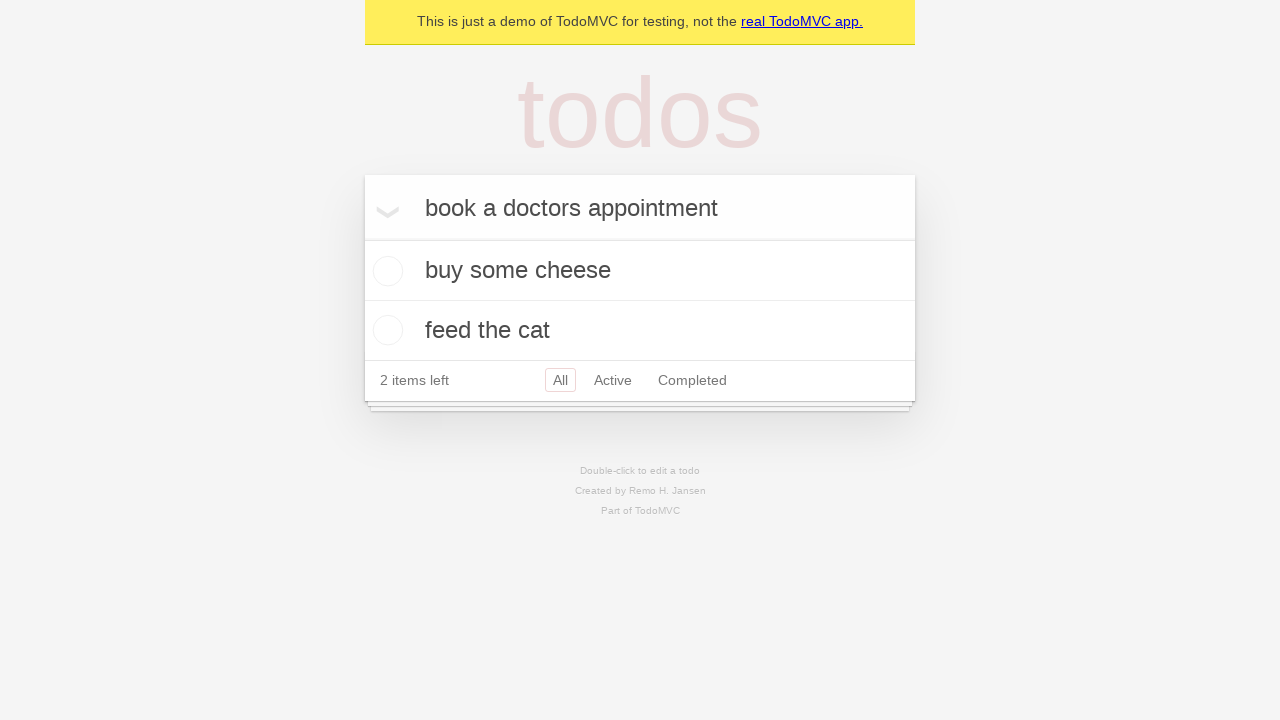

Pressed Enter to create third todo on internal:attr=[placeholder="What needs to be done?"i]
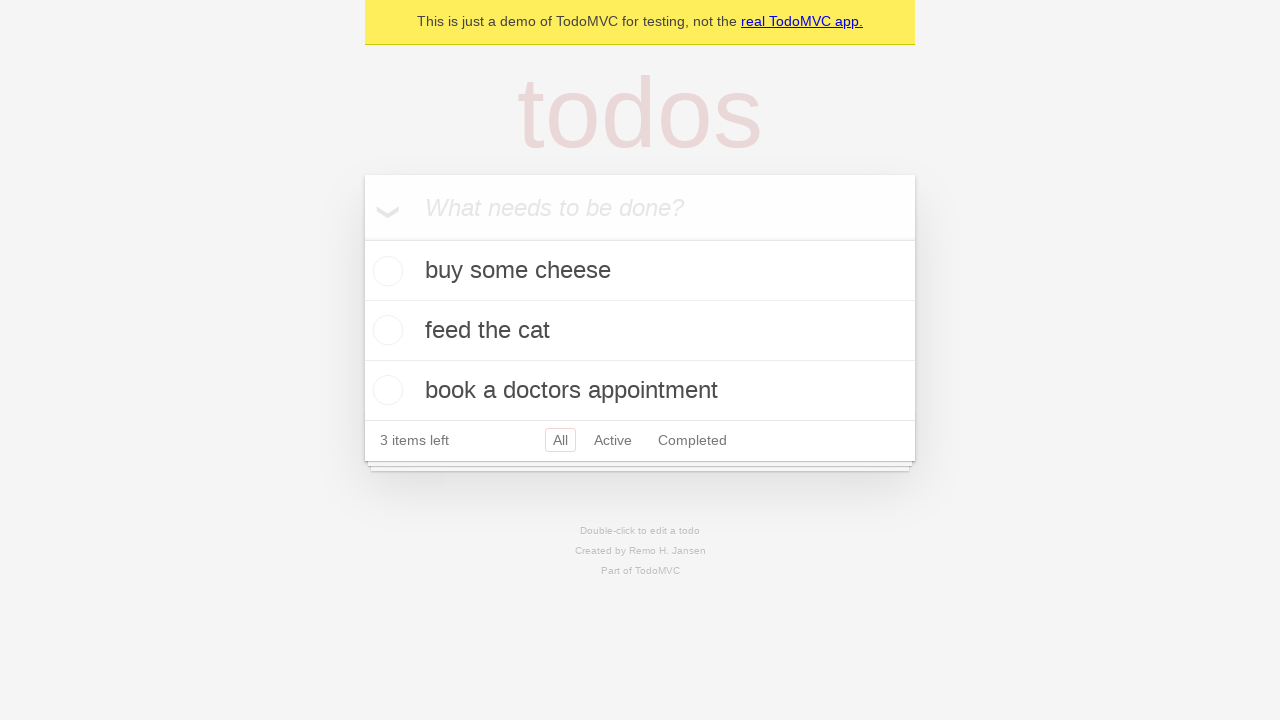

Double-clicked on second todo item to enter edit mode at (640, 331) on internal:testid=[data-testid="todo-item"s] >> nth=1
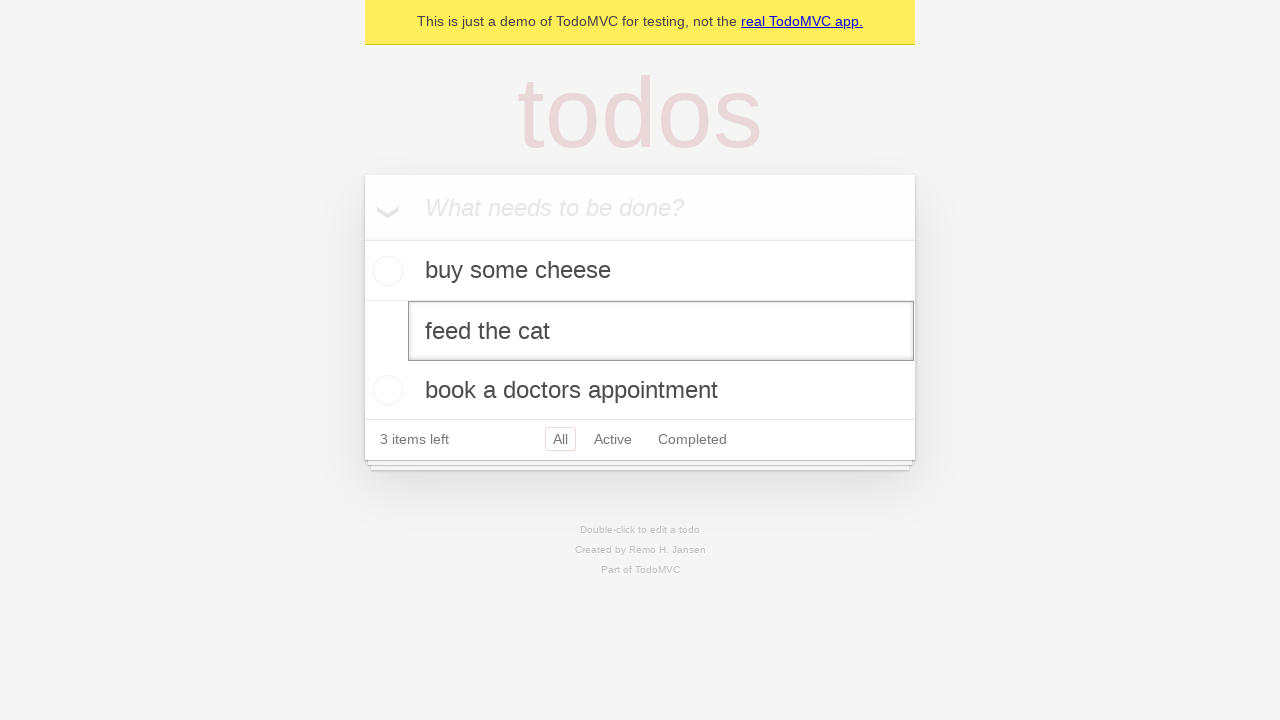

Filled edit textbox with 'buy some sausages' on internal:testid=[data-testid="todo-item"s] >> nth=1 >> internal:role=textbox[nam
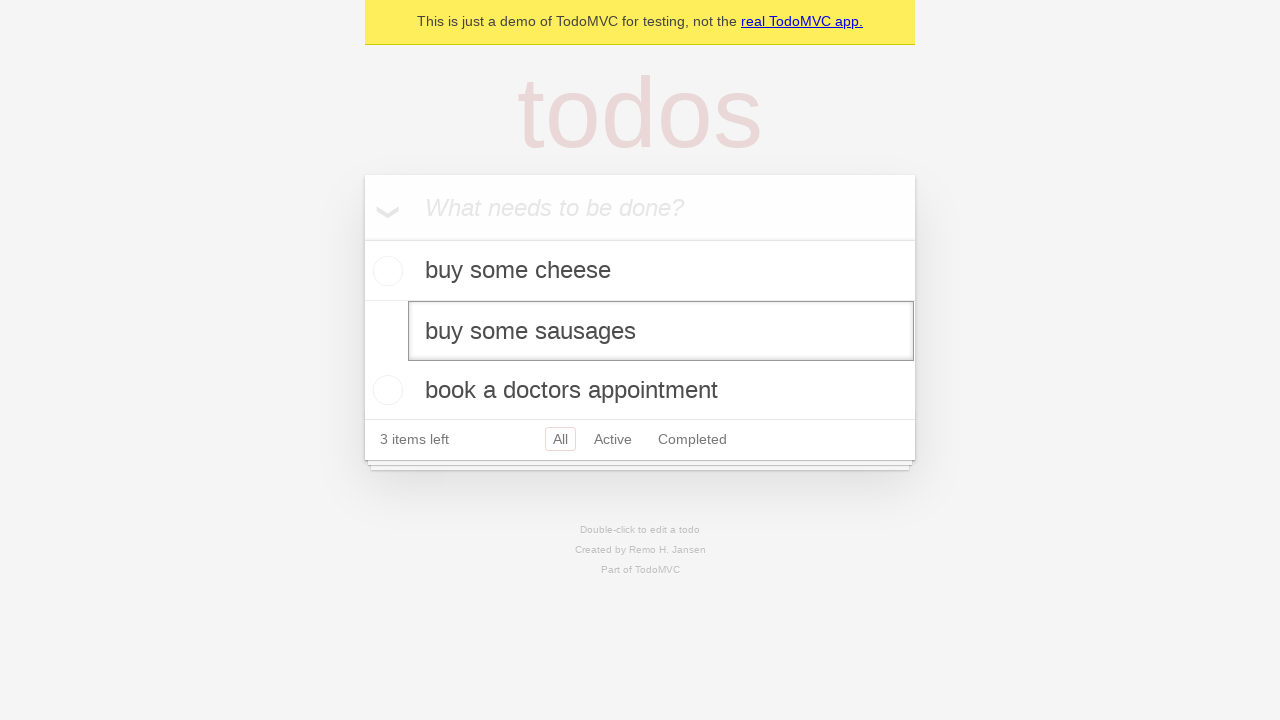

Pressed Escape to cancel edit and revert changes on internal:testid=[data-testid="todo-item"s] >> nth=1 >> internal:role=textbox[nam
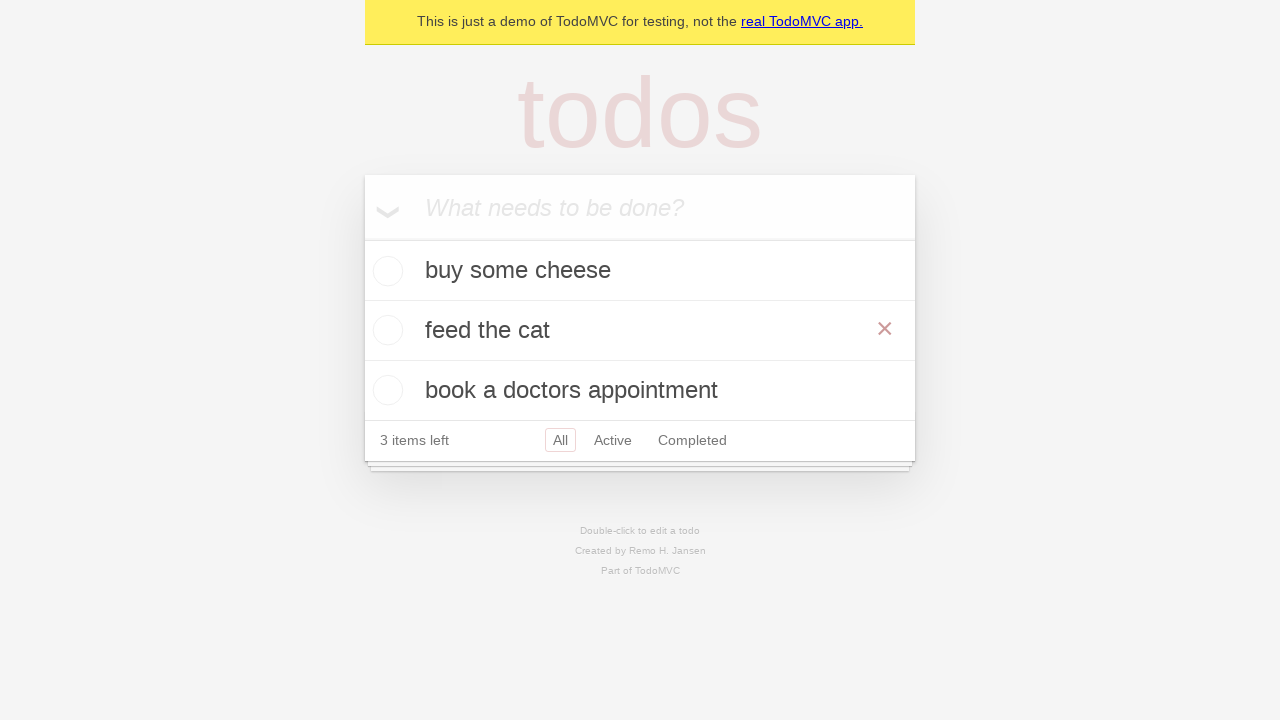

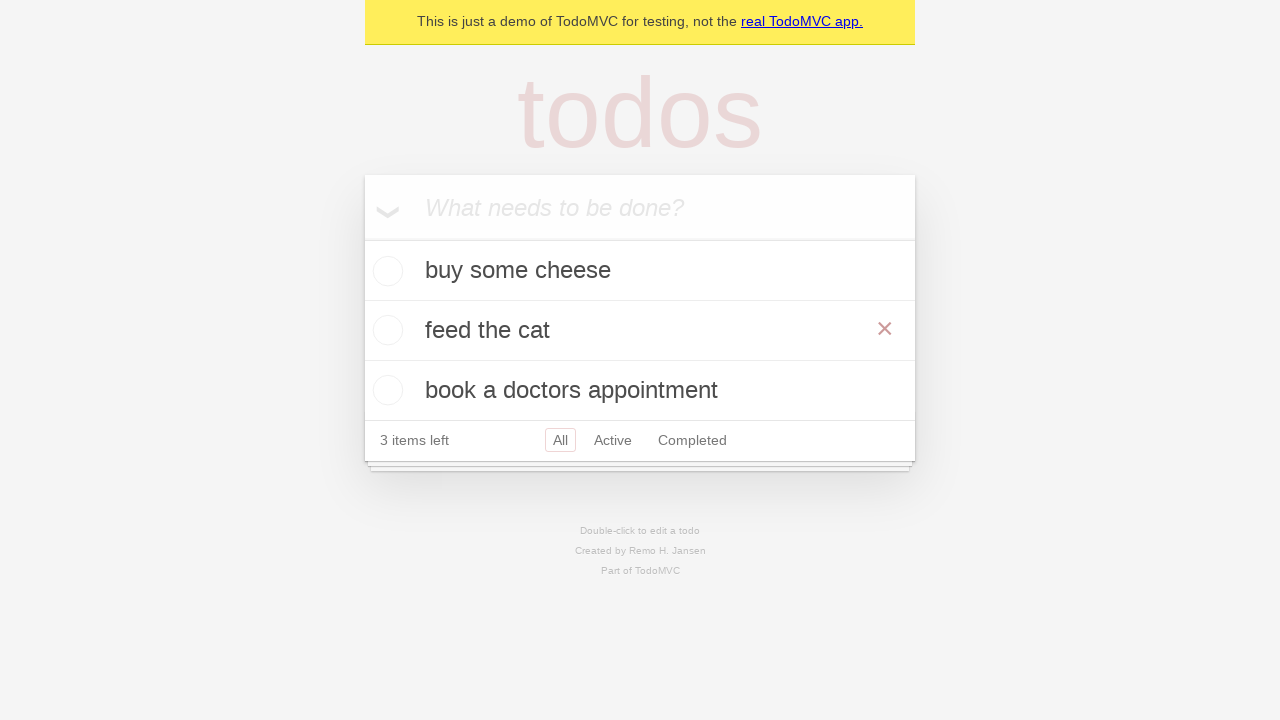